Tests browser window/tab handling functionality by clicking buttons that open new tabs, switching between tabs, and closing them in sequence across three different tab scenarios (Tabbed, Separate Window, Multiple Windows).

Starting URL: http://demo.automationtesting.in/Windows.html

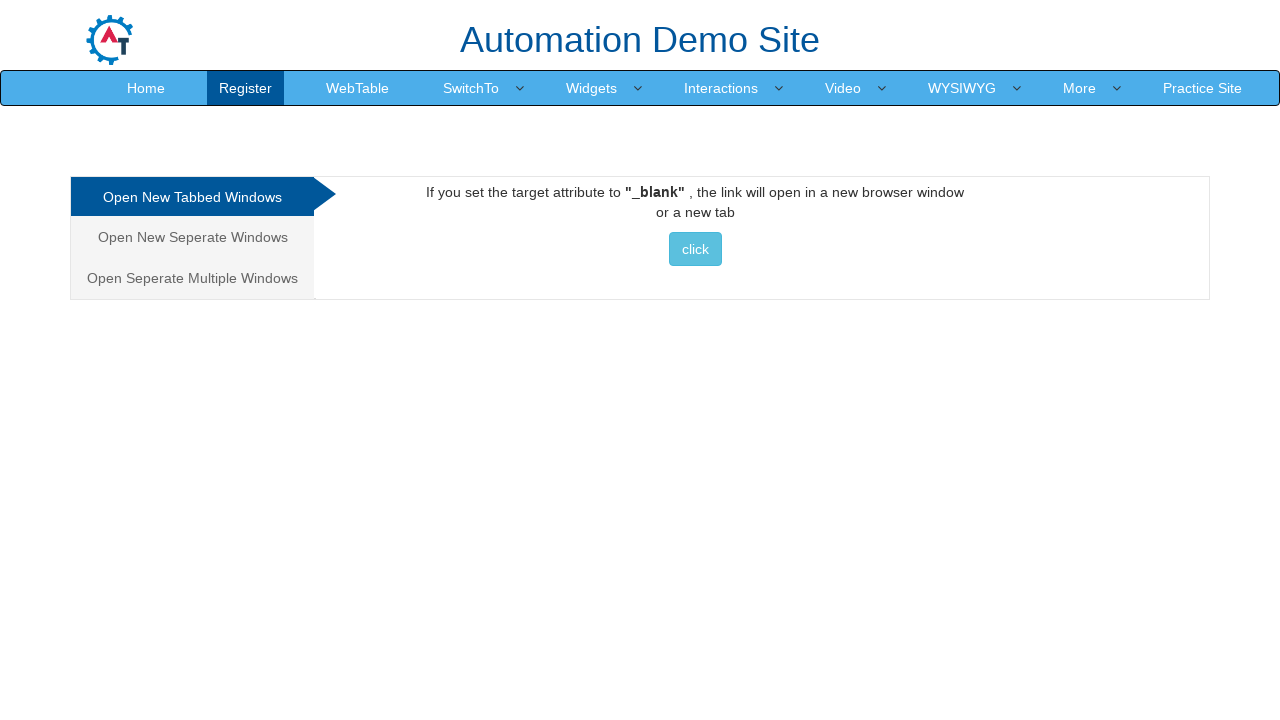

Clicked on 'Tabbed' tab option at (192, 197) on .nav-tabs > li:nth-child(1) > a
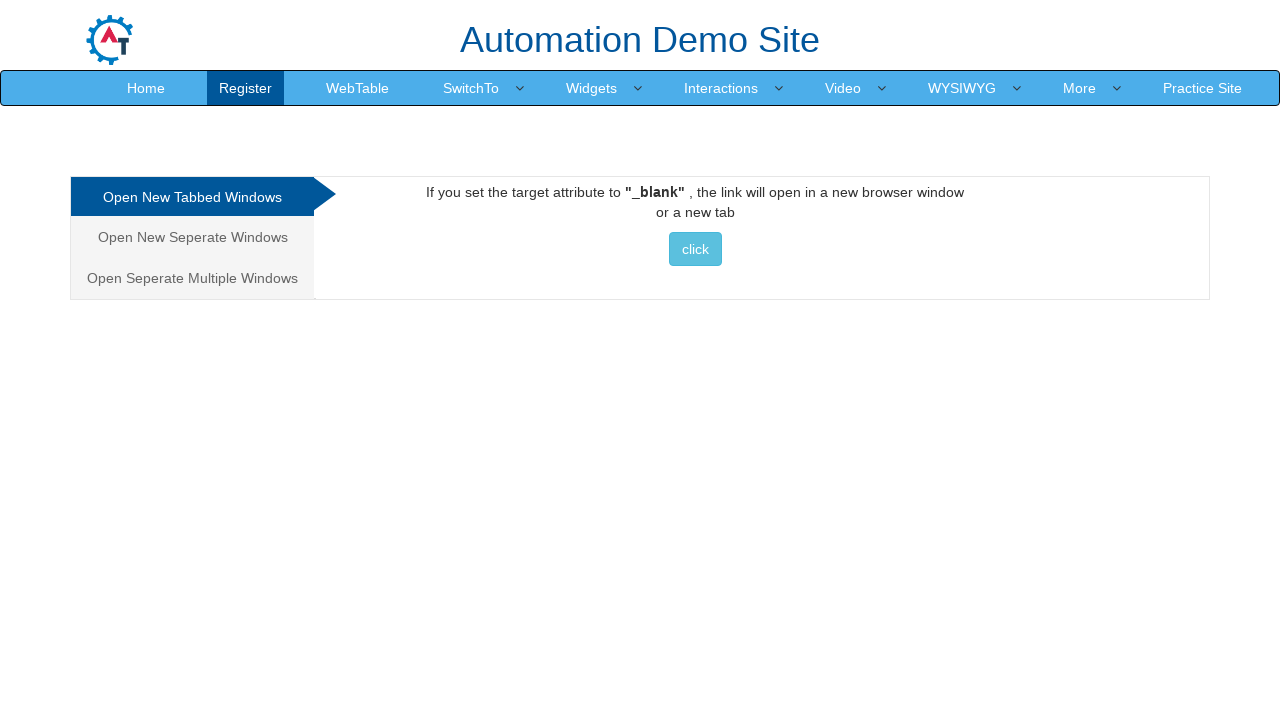

Clicked button to open new tab in Tabbed scenario at (695, 249) on #Tabbed > a > button
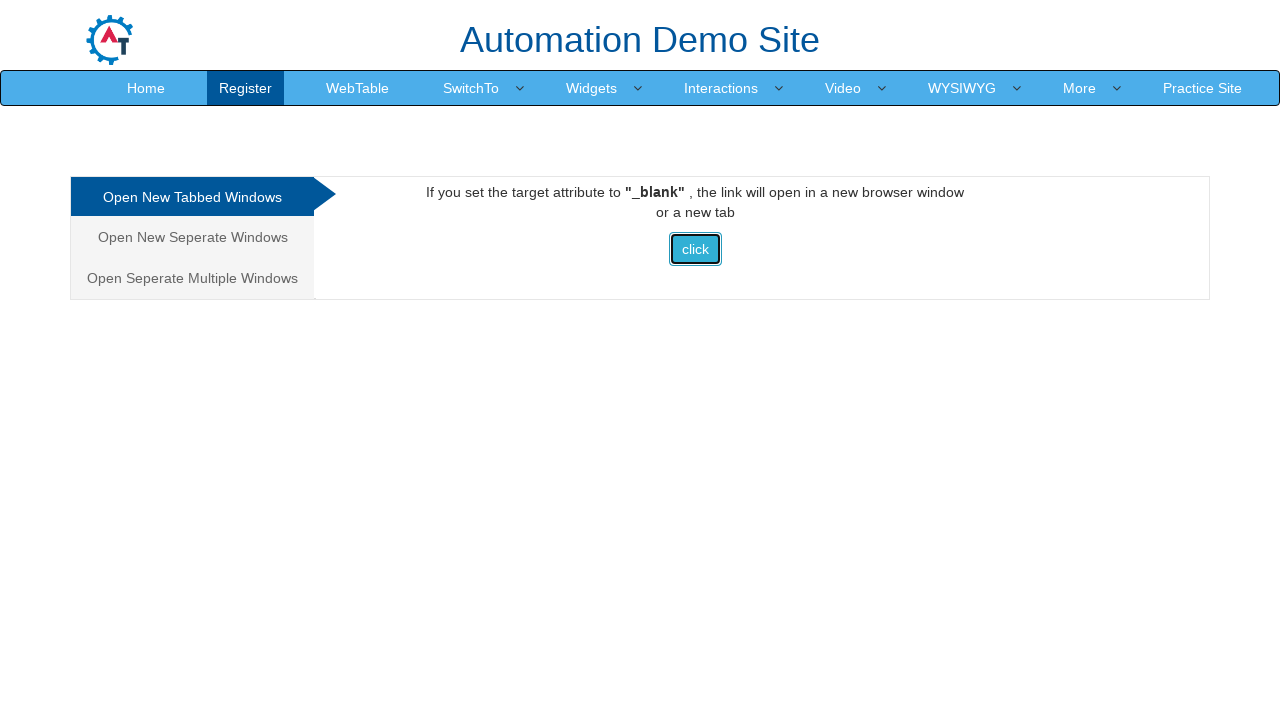

Switched to newly opened tab
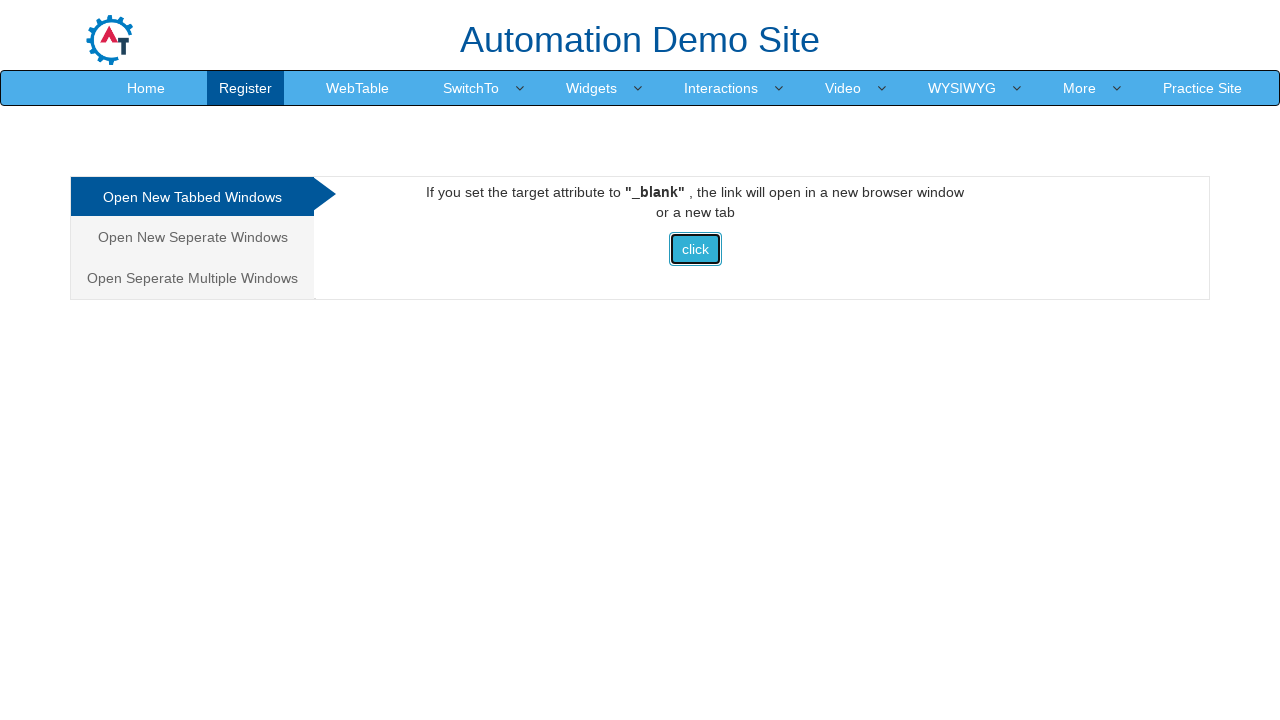

Closed the new tab from Tabbed scenario
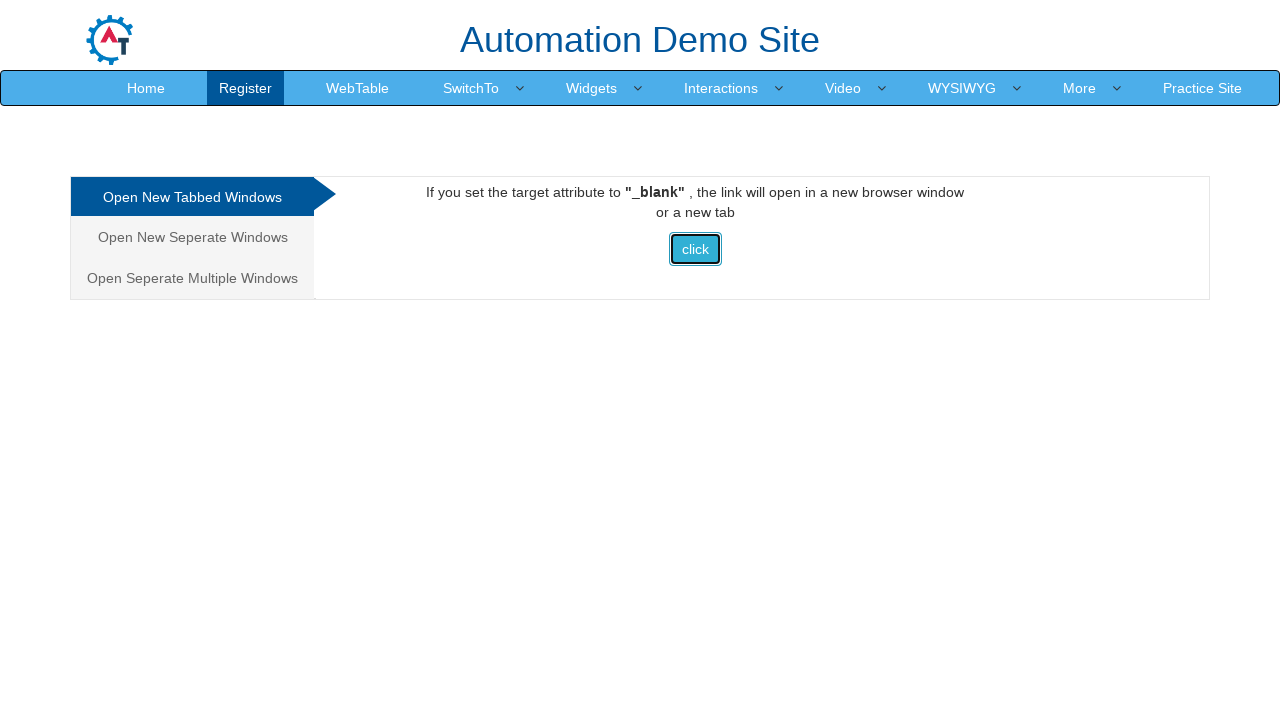

Clicked on 'Separate Window' tab option at (192, 237) on .nav-tabs > li:nth-child(2) > a
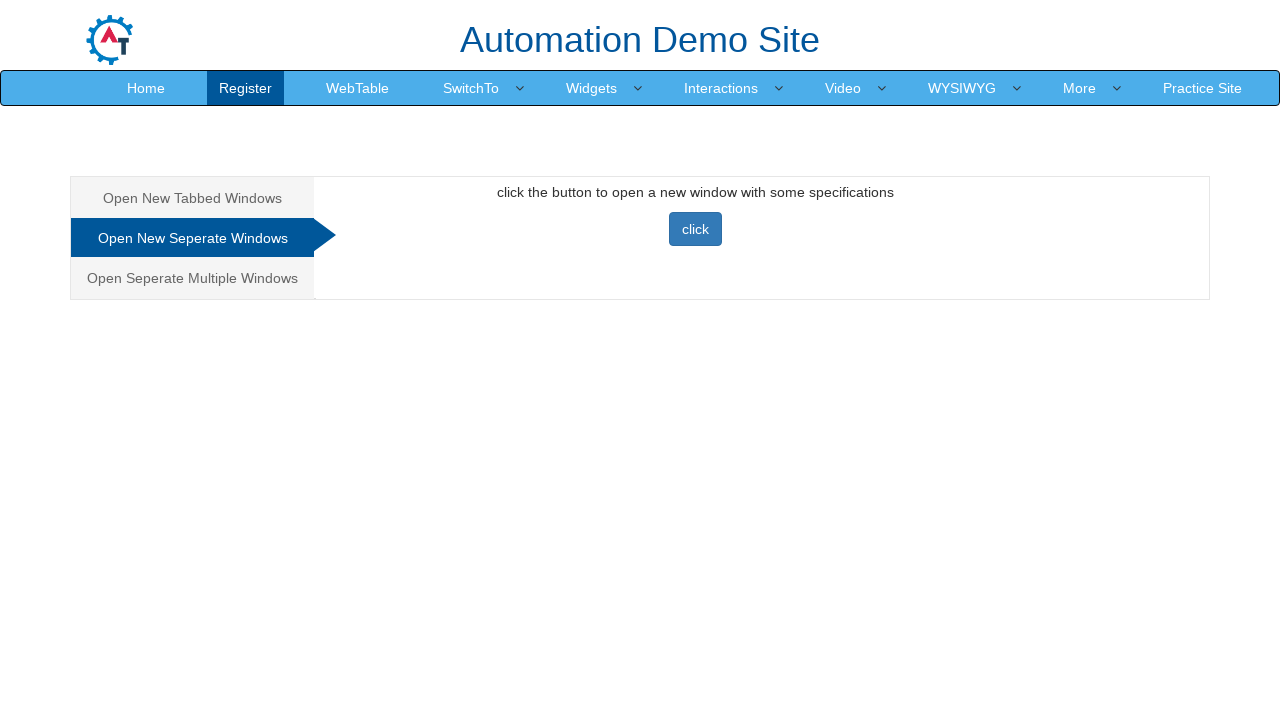

Clicked button to open separate window at (695, 229) on button.btn.btn-primary
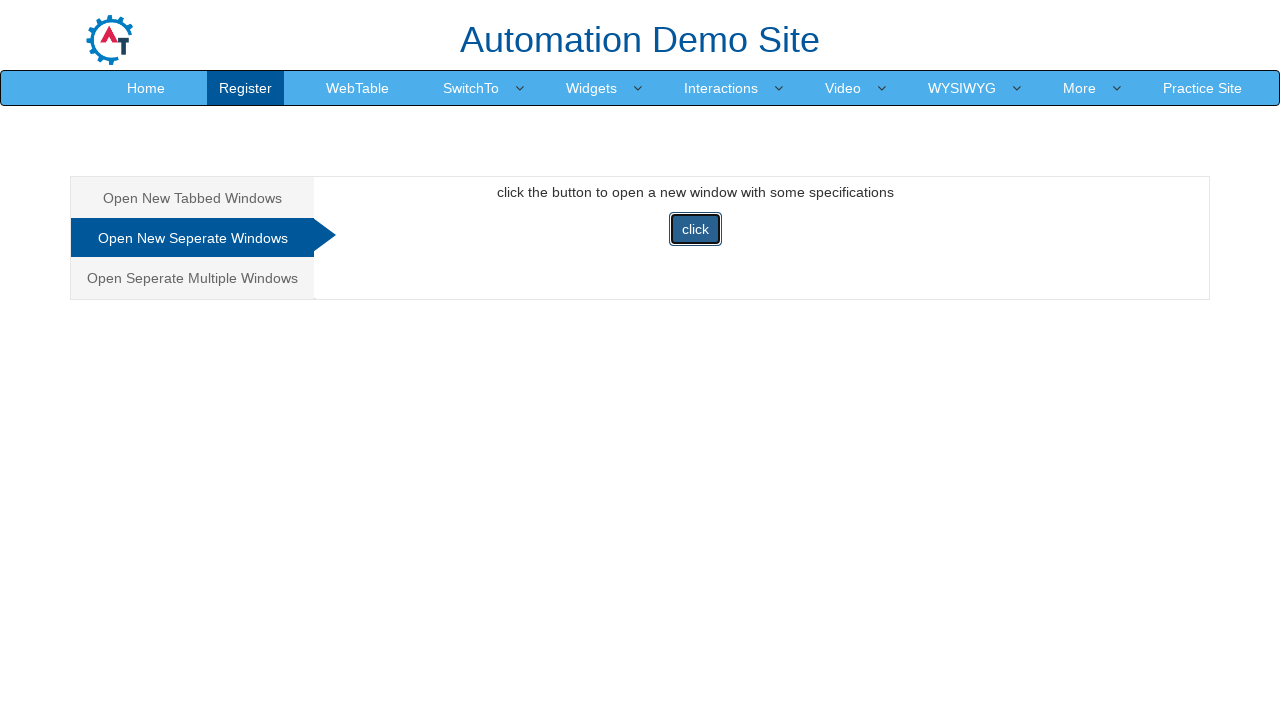

Waited for separate window to open
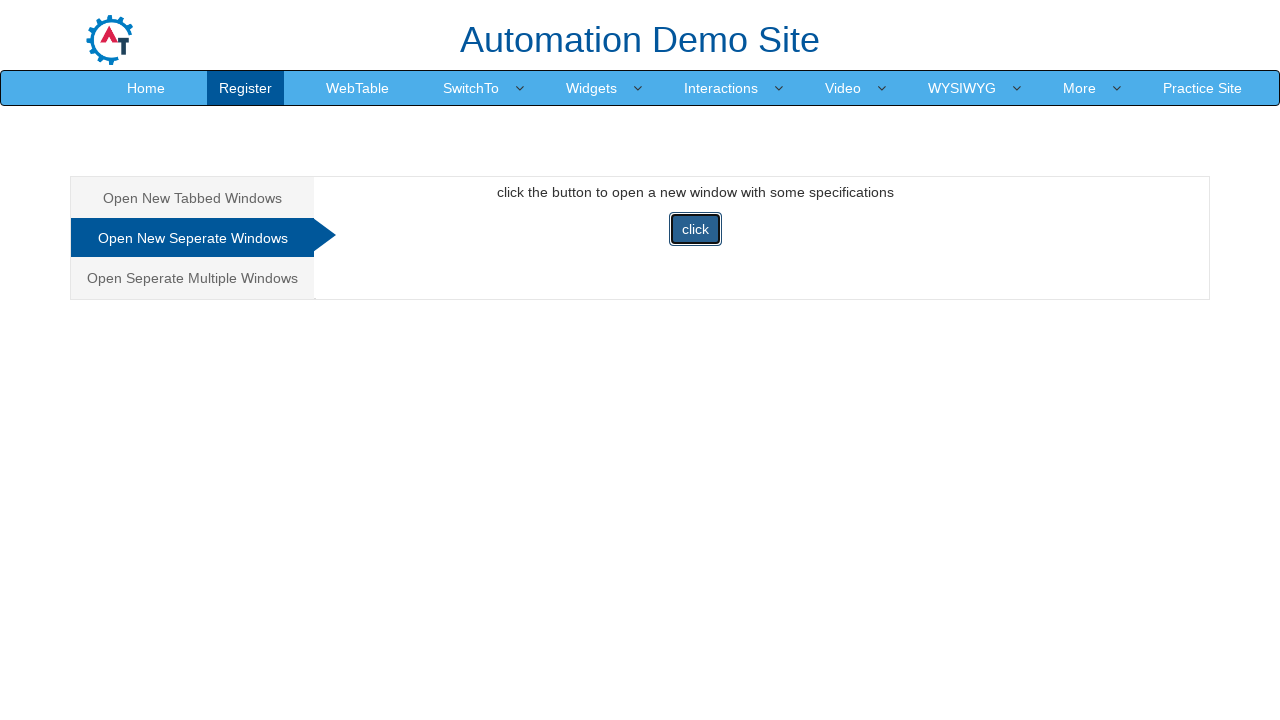

Switched to newly opened separate window
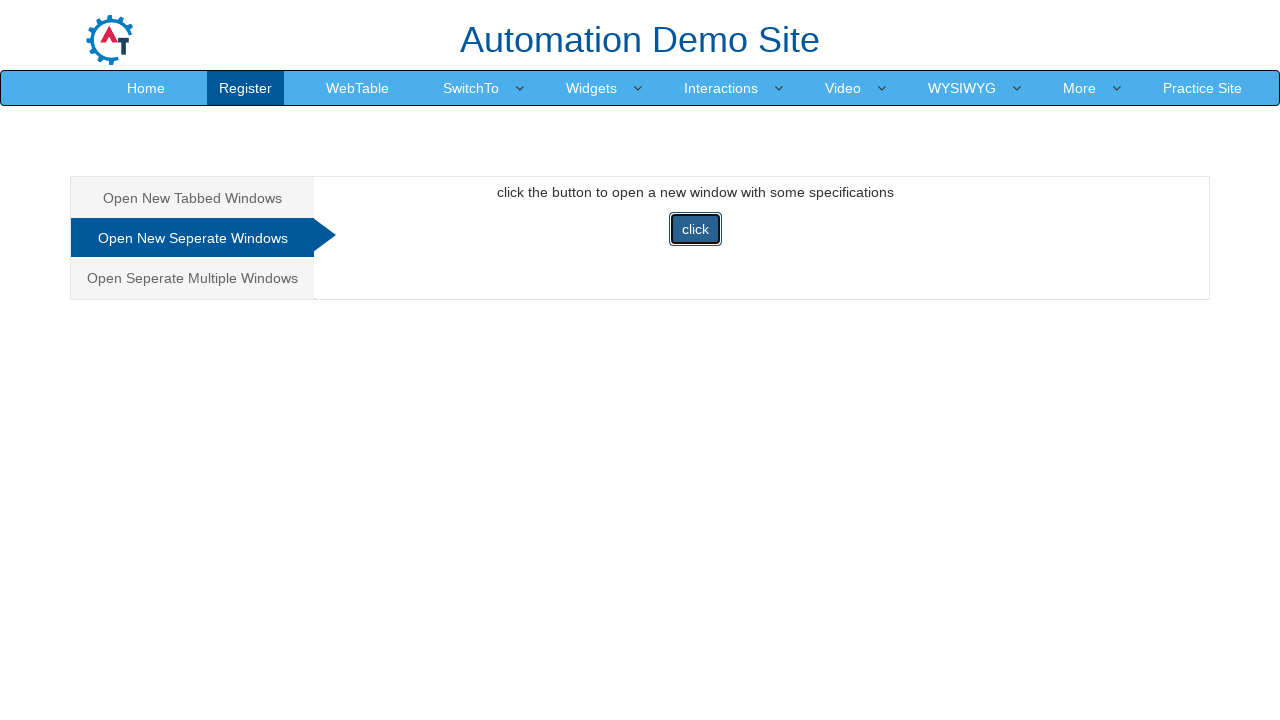

Closed the separate window
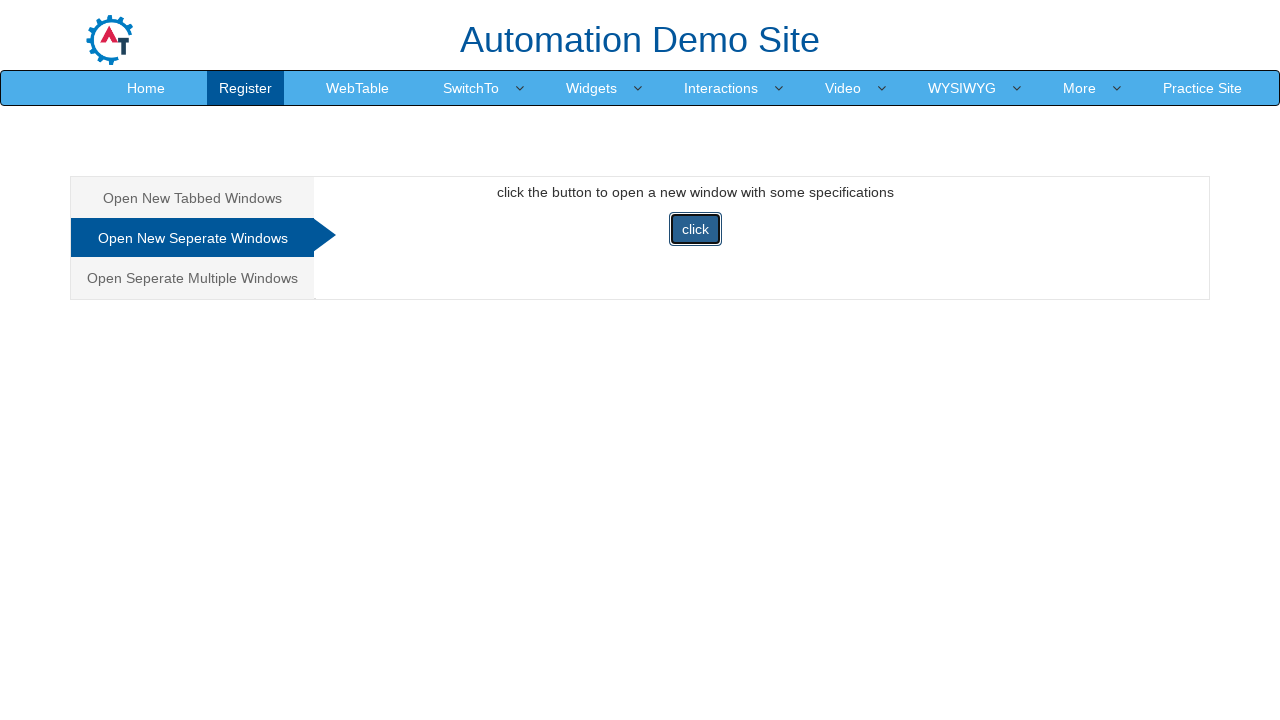

Clicked on 'Multiple Windows' tab option at (192, 278) on .nav-tabs > li:nth-child(3) > a
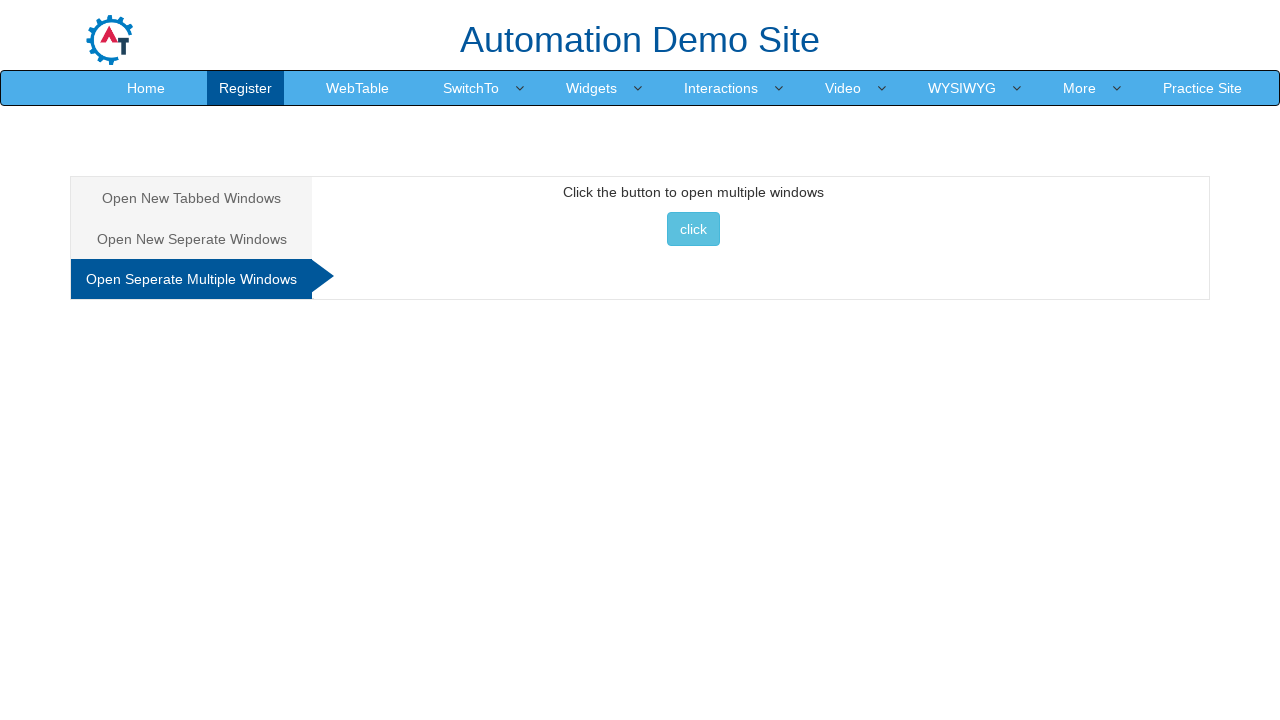

Clicked button to open multiple windows at (693, 229) on button[onclick='multiwindow()']
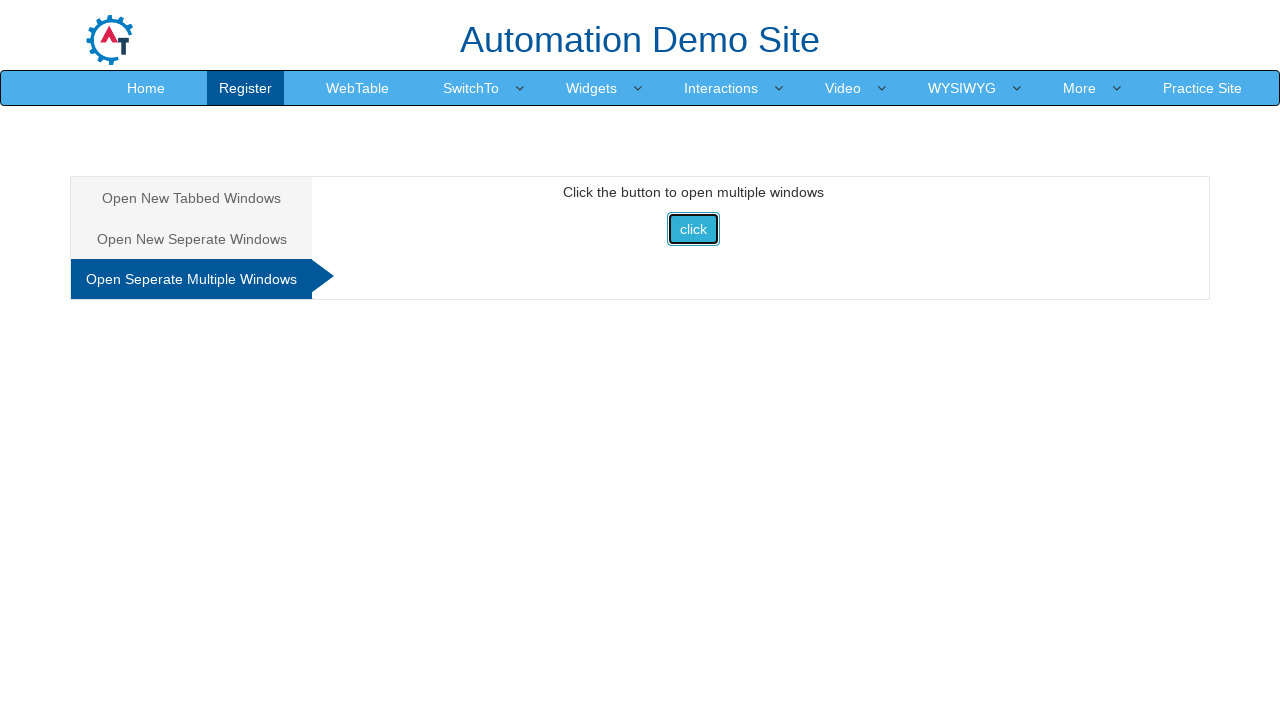

Waited for multiple windows to open
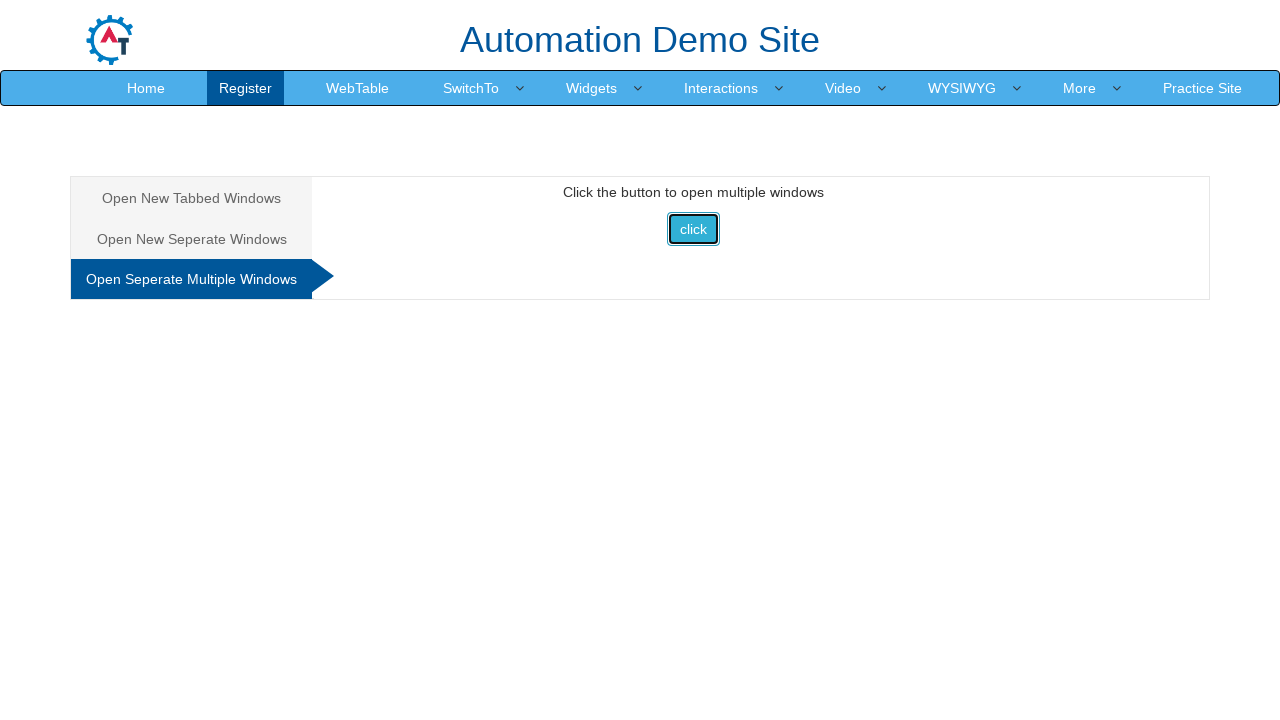

Closed the third window from multiple windows scenario
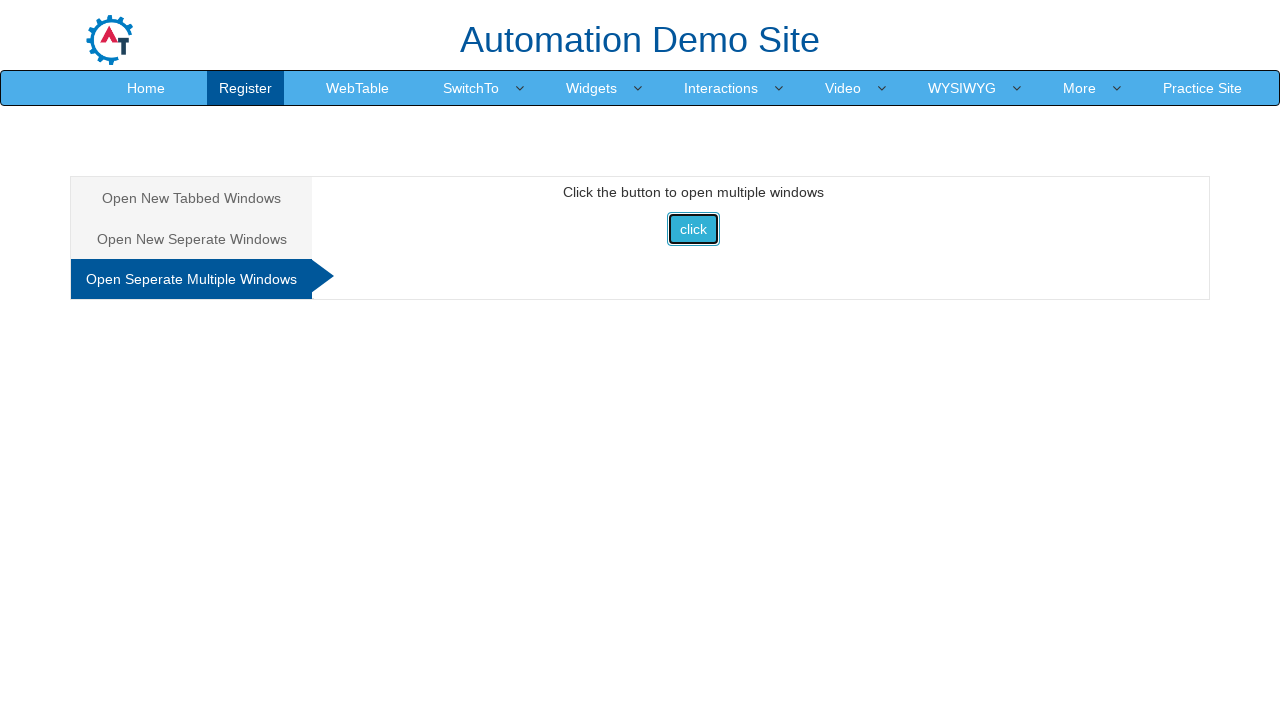

Closed the second window from multiple windows scenario
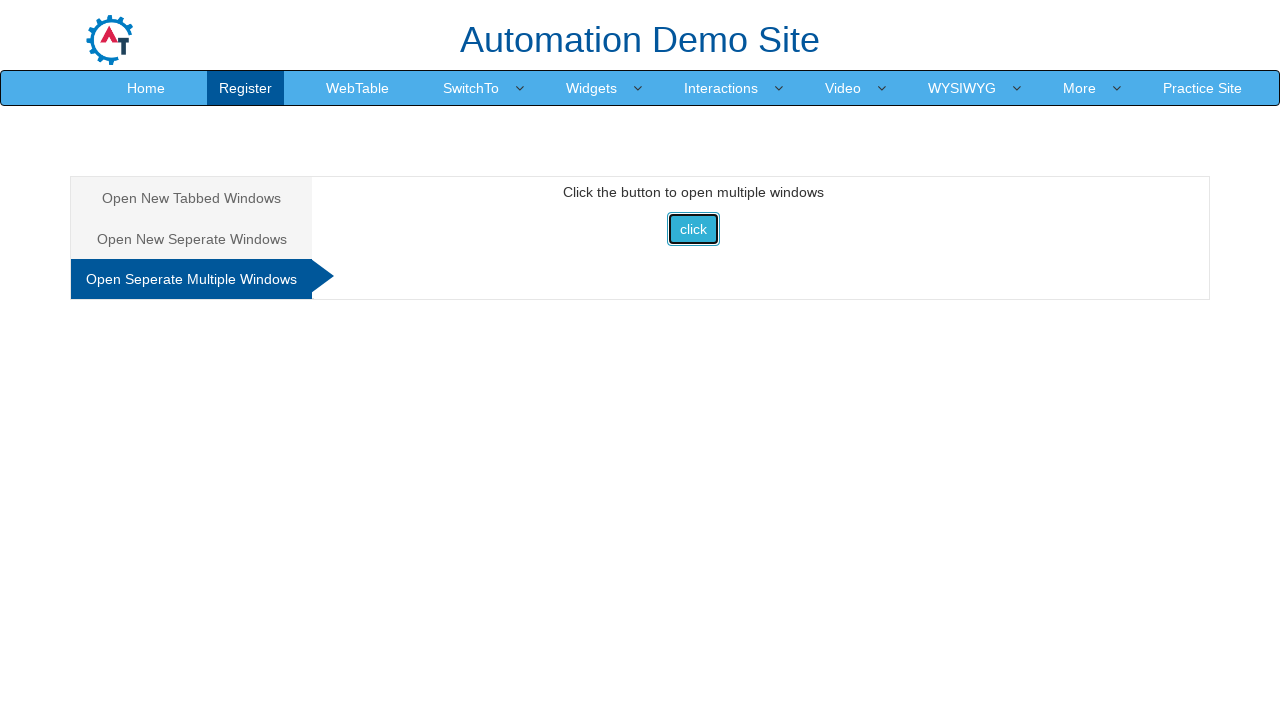

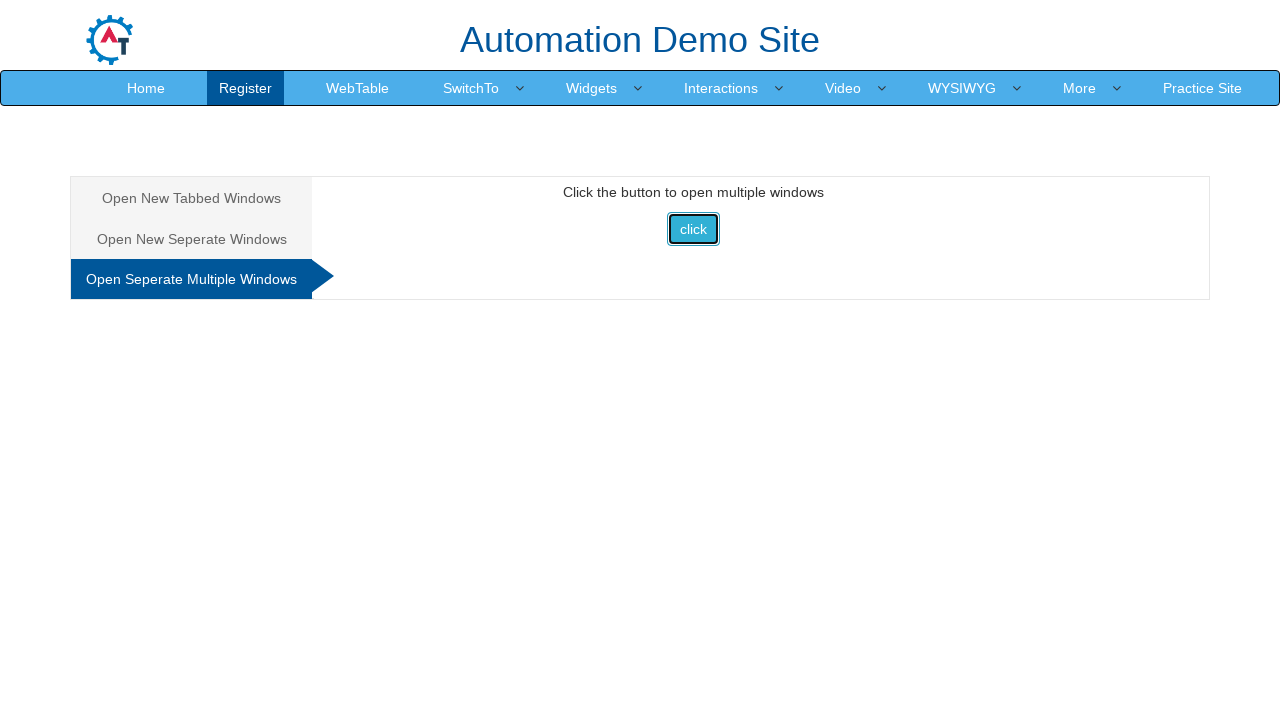